Tests checkbox functionality by verifying initial state, clicking to check, and clicking again to uncheck a checkbox, then counting total checkboxes on the page

Starting URL: https://rahulshettyacademy.com/AutomationPractice/

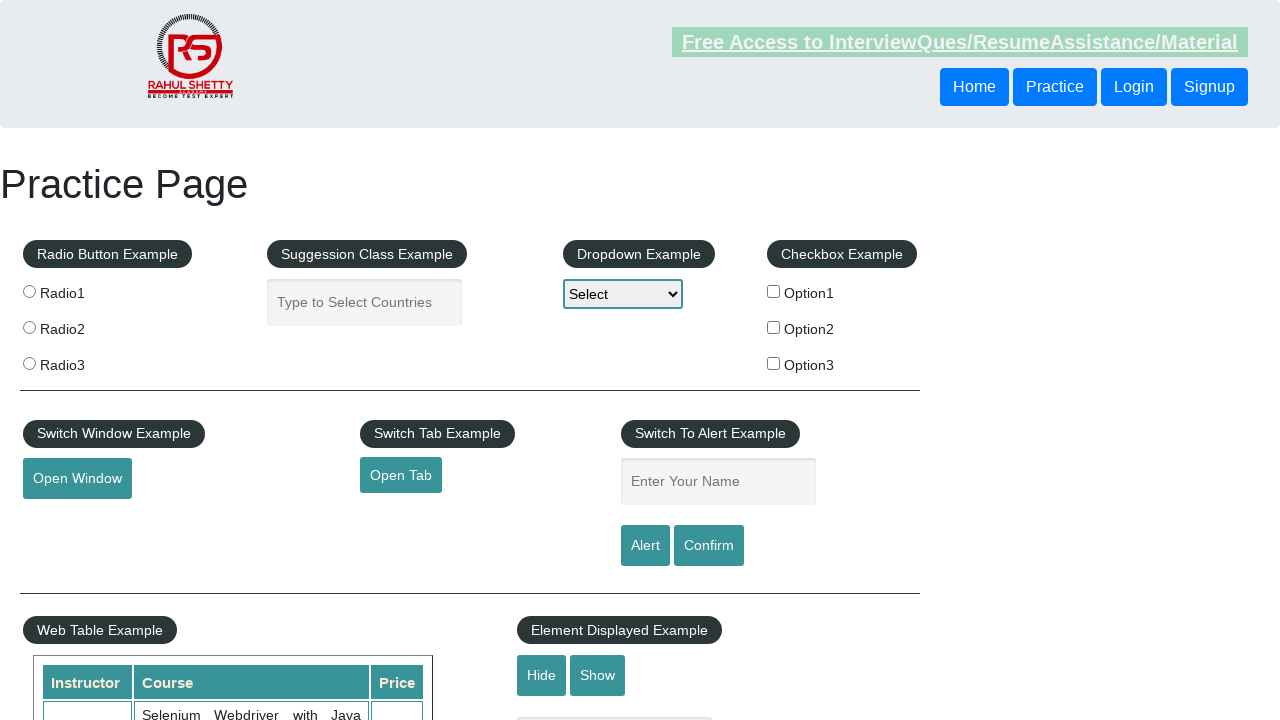

Verified checkbox #checkBoxOption1 is initially unchecked
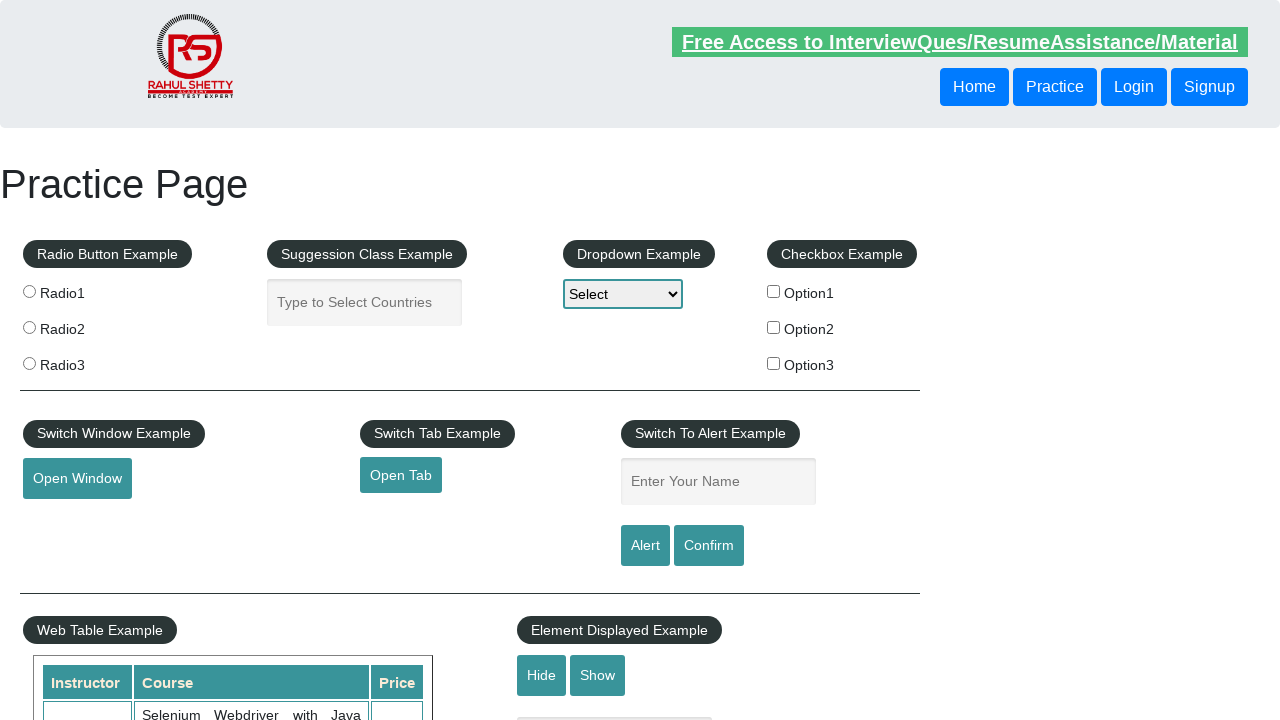

Clicked checkbox #checkBoxOption1 to check it at (774, 291) on #checkBoxOption1
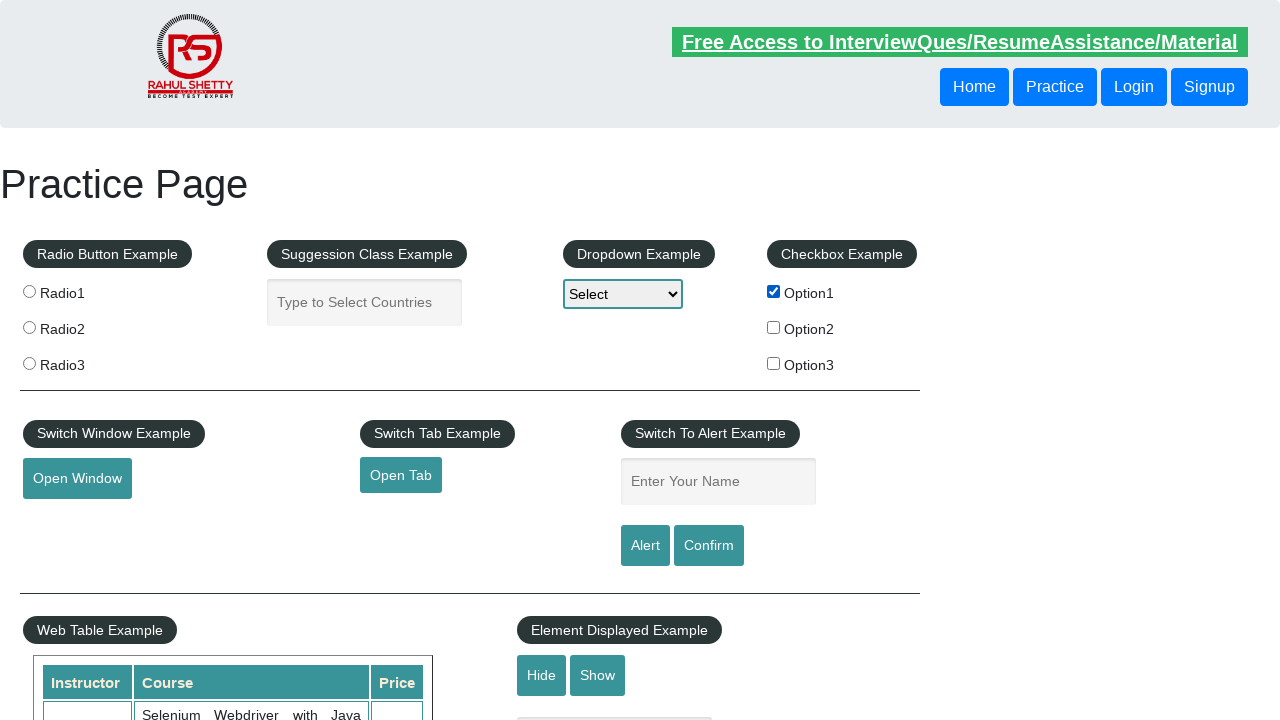

Verified checkbox #checkBoxOption1 is now checked
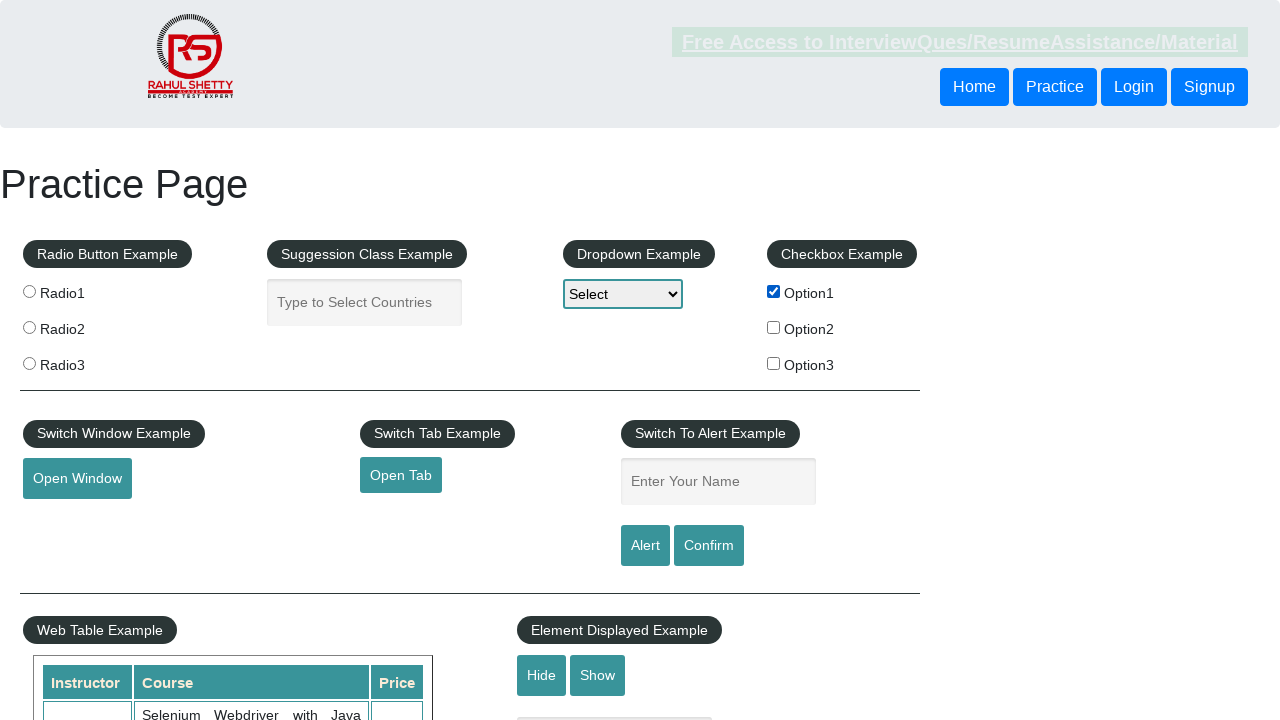

Clicked checkbox #checkBoxOption1 again to uncheck it at (774, 291) on #checkBoxOption1
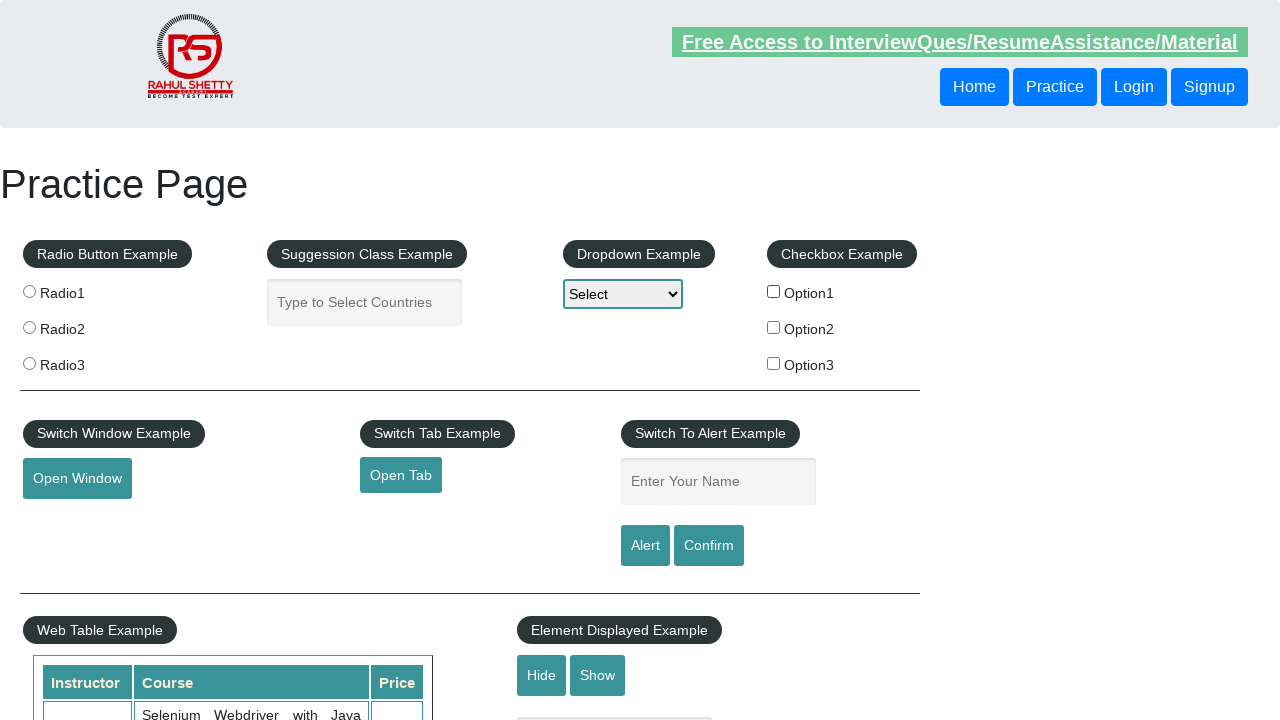

Verified checkbox #checkBoxOption1 is unchecked again
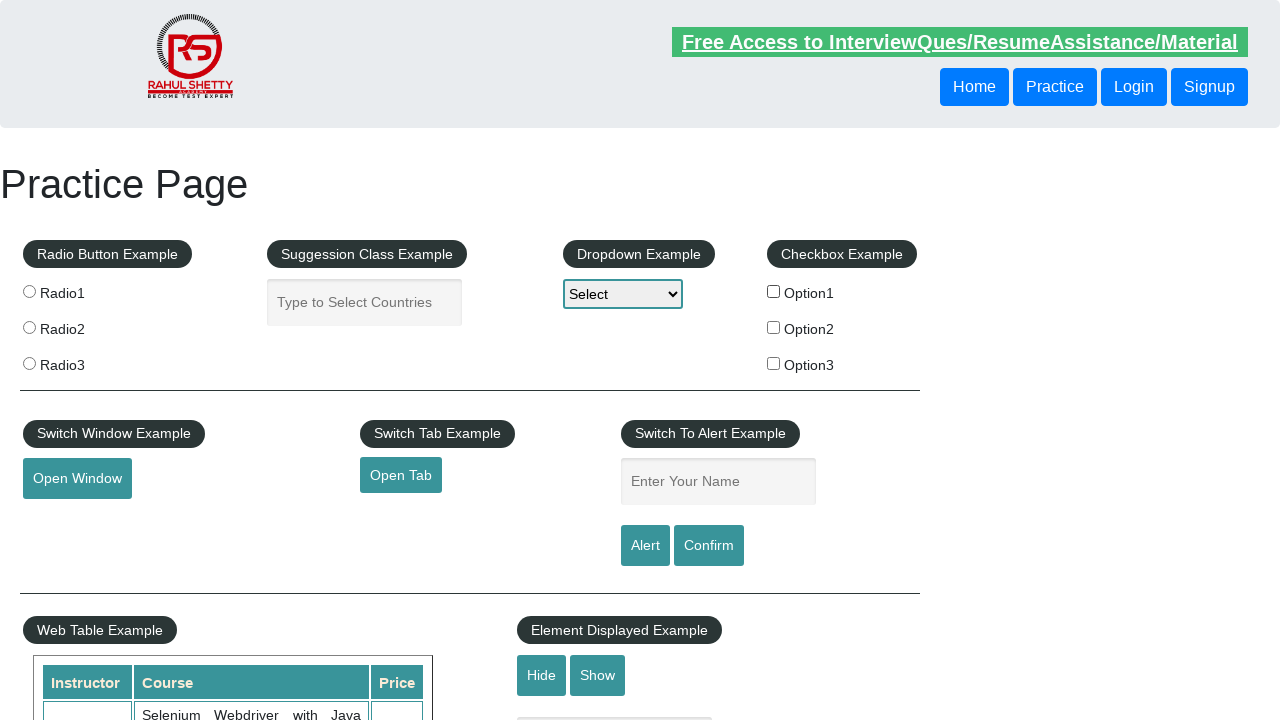

Counted total checkboxes on the page: 3
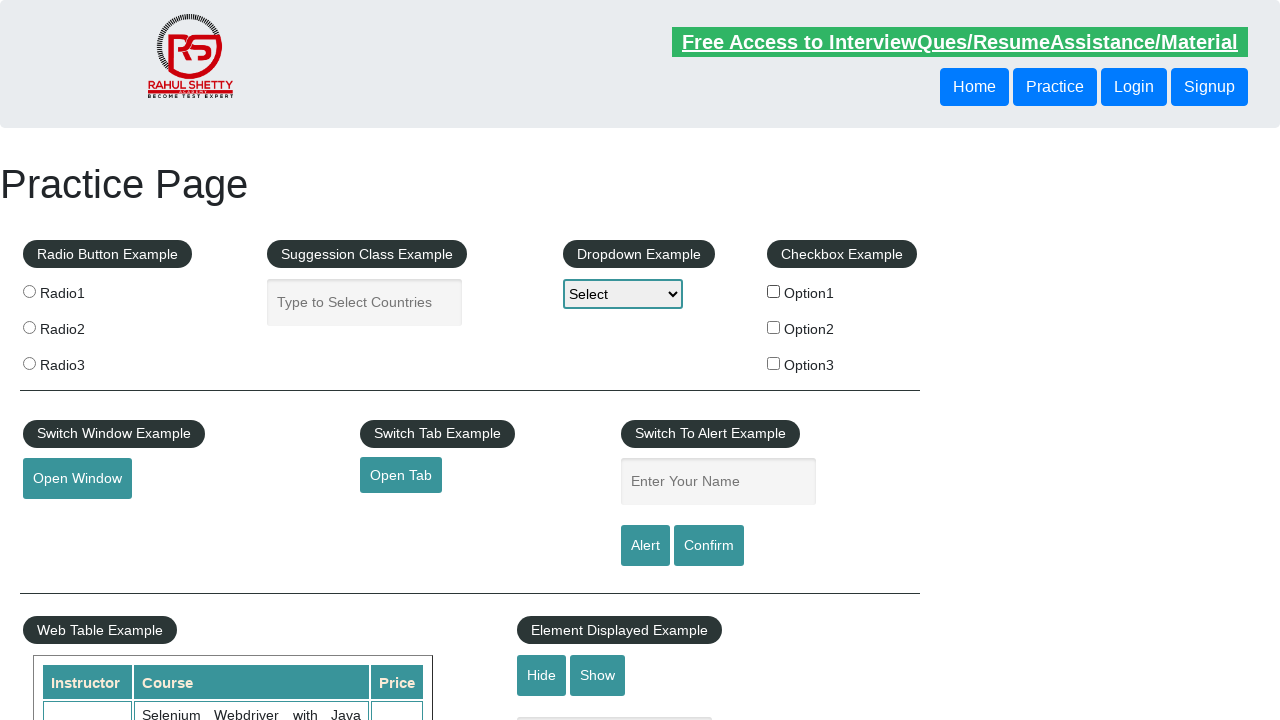

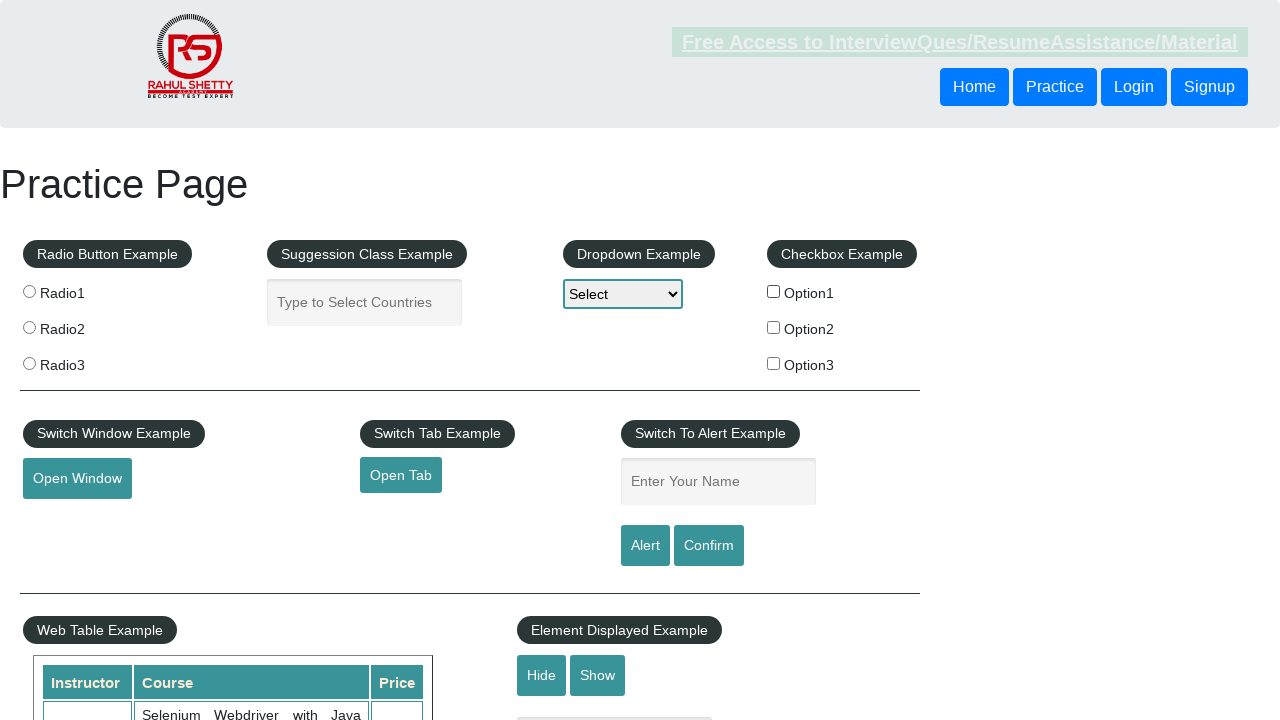